Tests checkbox interaction by selecting the first two checkboxes, then unselecting all selected checkboxes on a test automation practice page

Starting URL: https://testautomationpractice.blogspot.com/

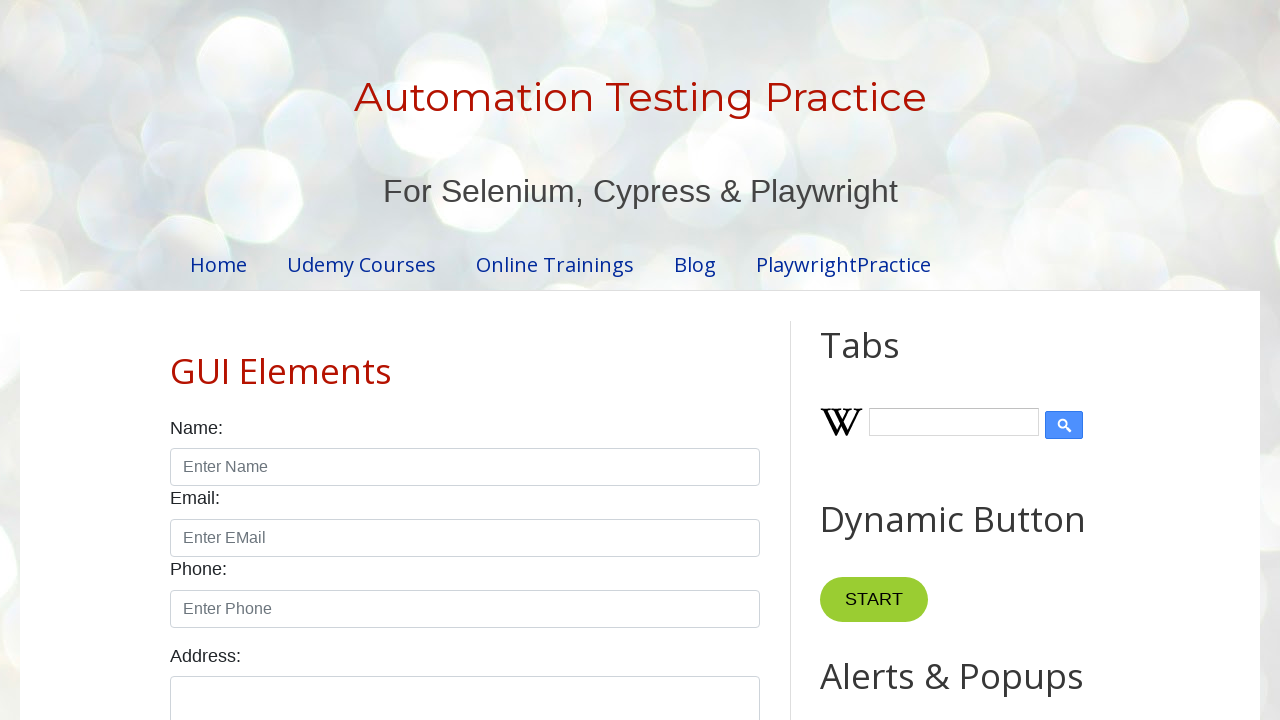

Located all checkboxes with class 'form-check-input'
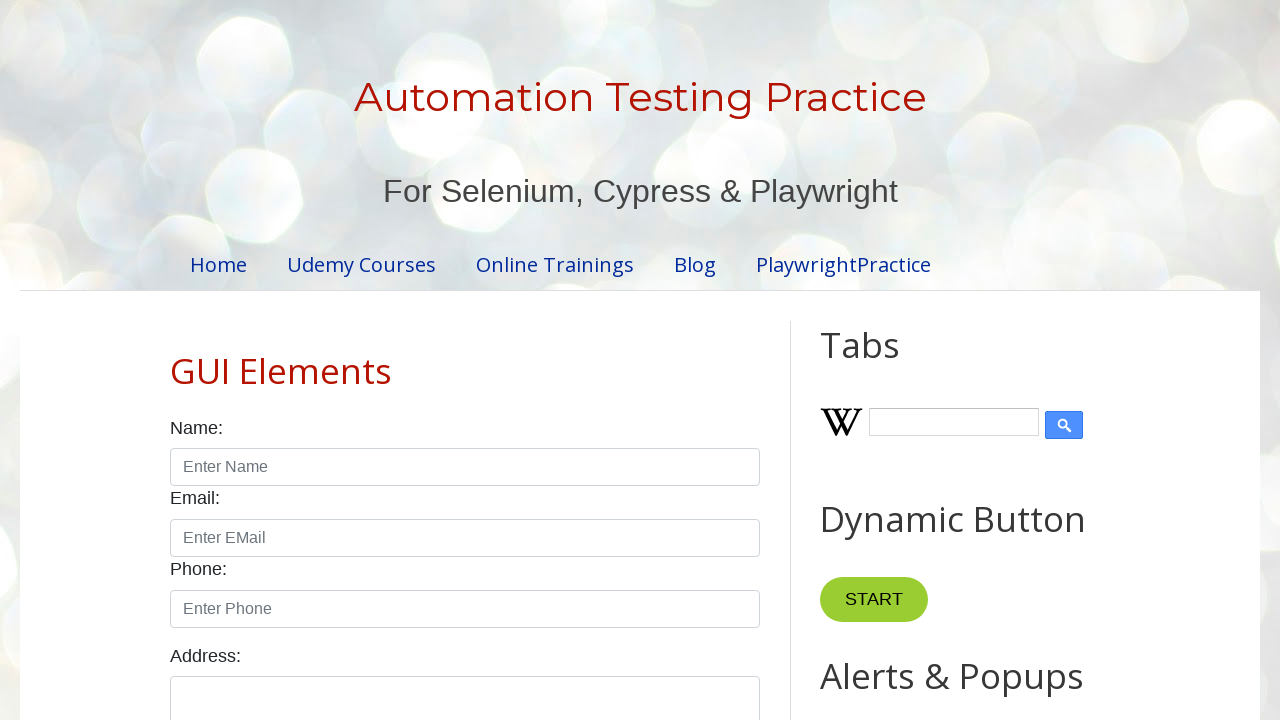

Clicked checkbox 1 to select it at (176, 360) on xpath=//input[@class='form-check-input' and @type='checkbox'] >> nth=0
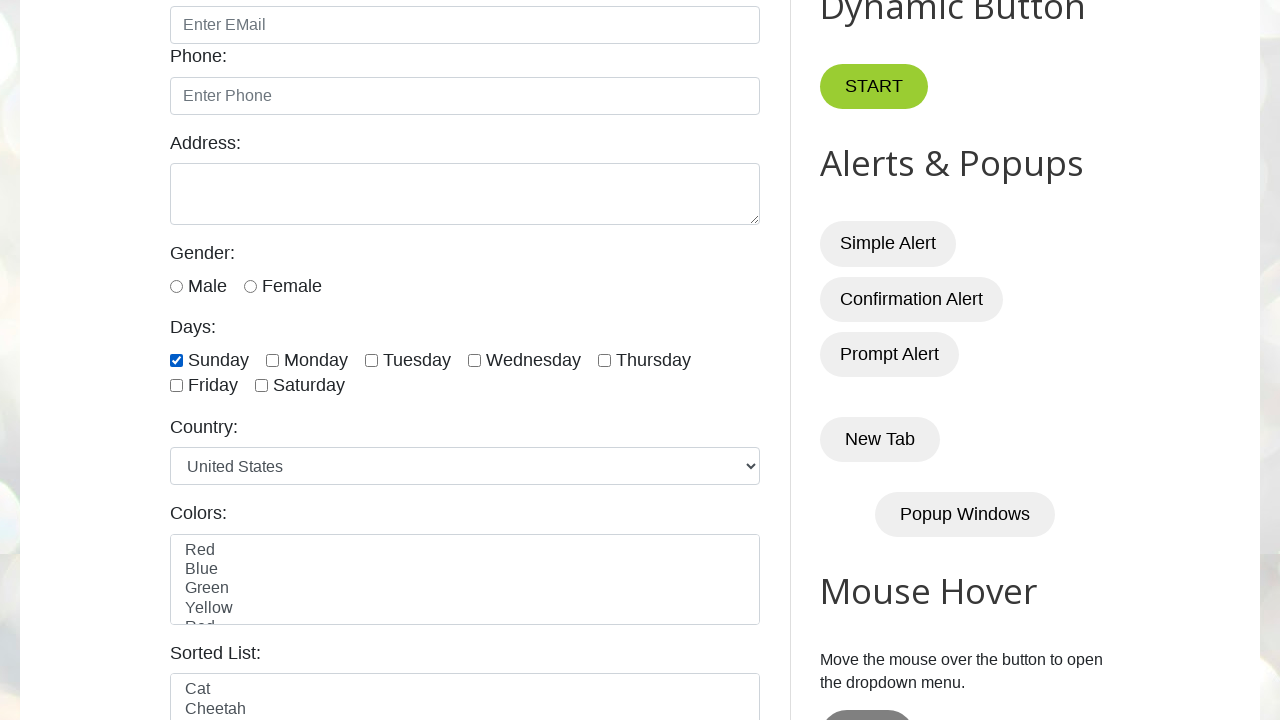

Clicked checkbox 2 to select it at (272, 360) on xpath=//input[@class='form-check-input' and @type='checkbox'] >> nth=1
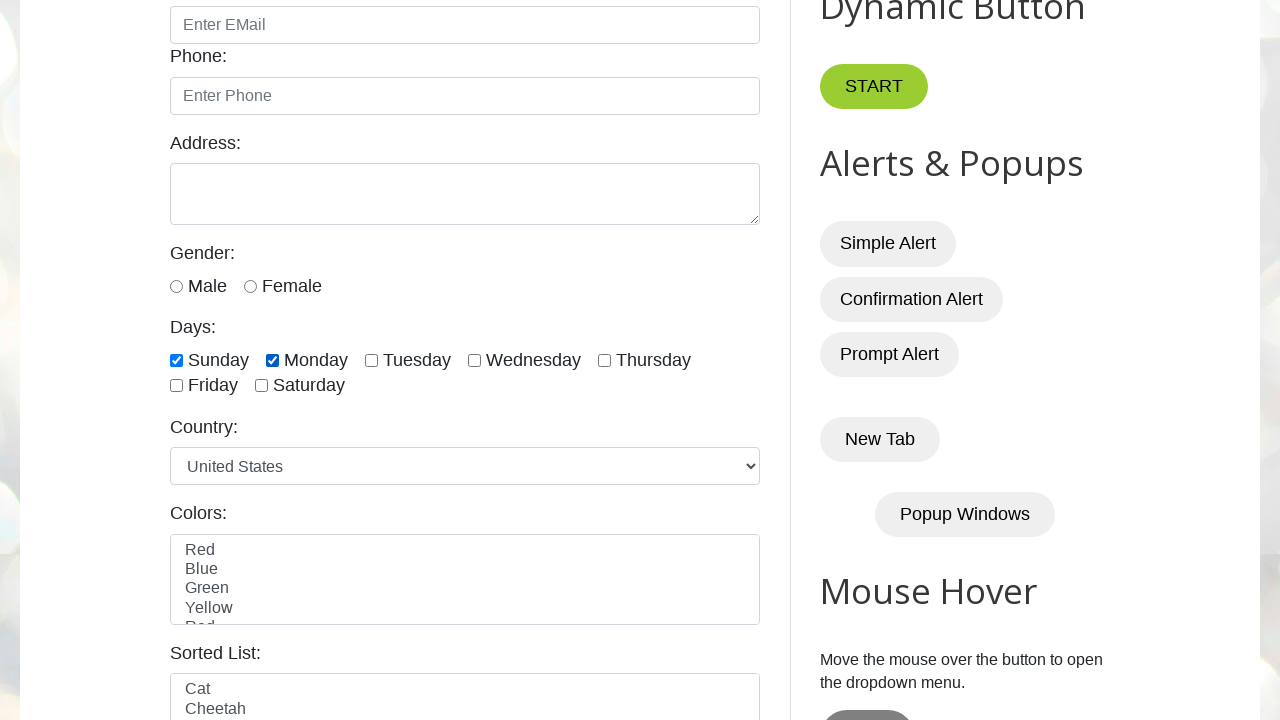

Waited 5 seconds
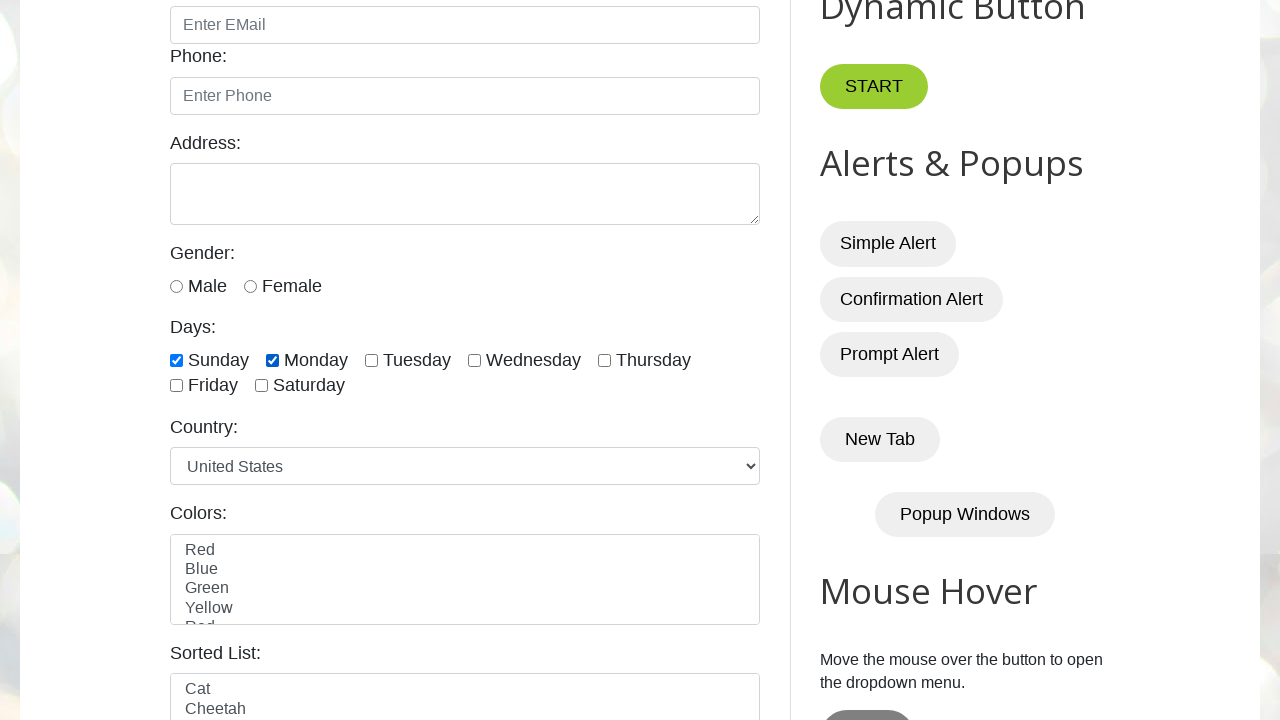

Unchecked a selected checkbox at (176, 360) on xpath=//input[@class='form-check-input' and @type='checkbox'] >> nth=0
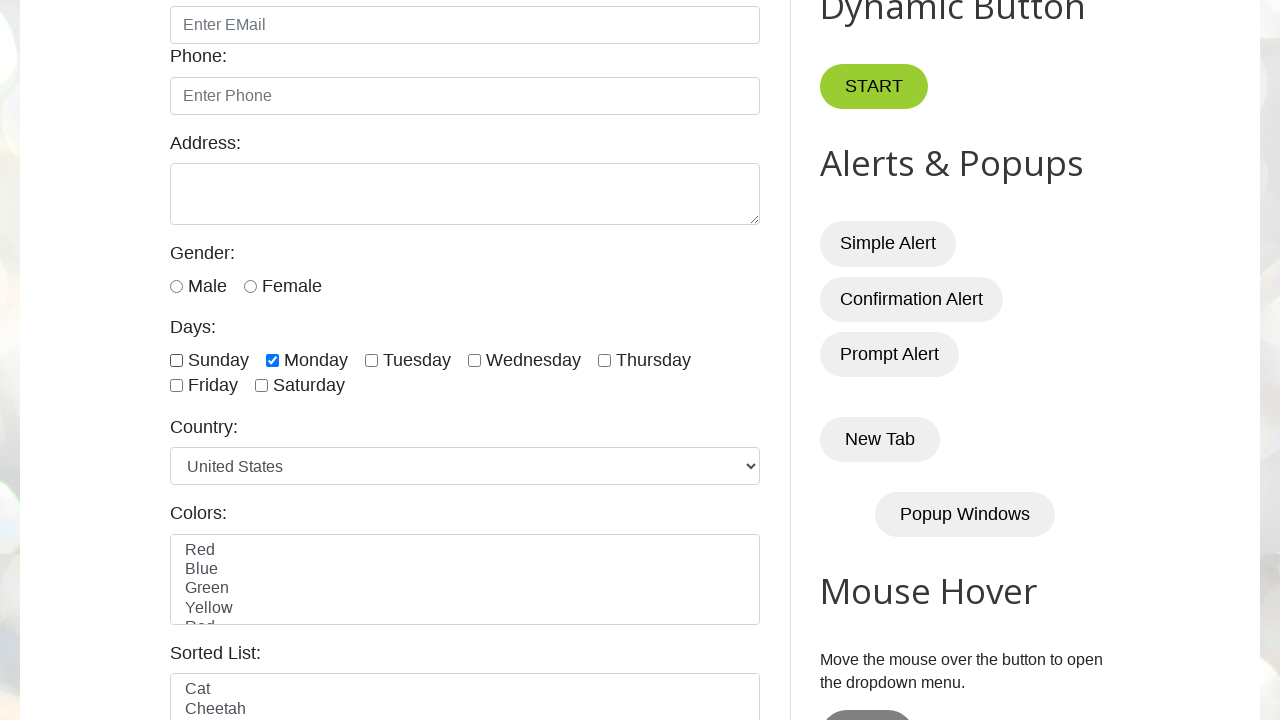

Unchecked a selected checkbox at (272, 360) on xpath=//input[@class='form-check-input' and @type='checkbox'] >> nth=1
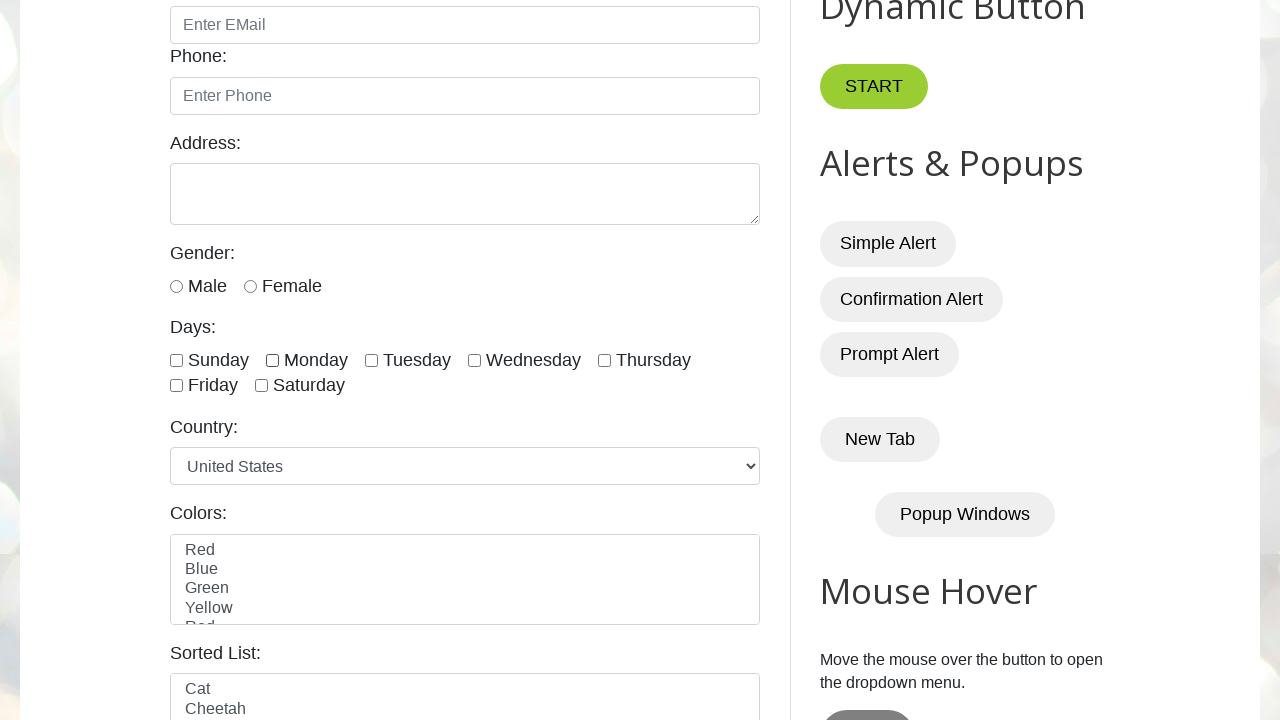

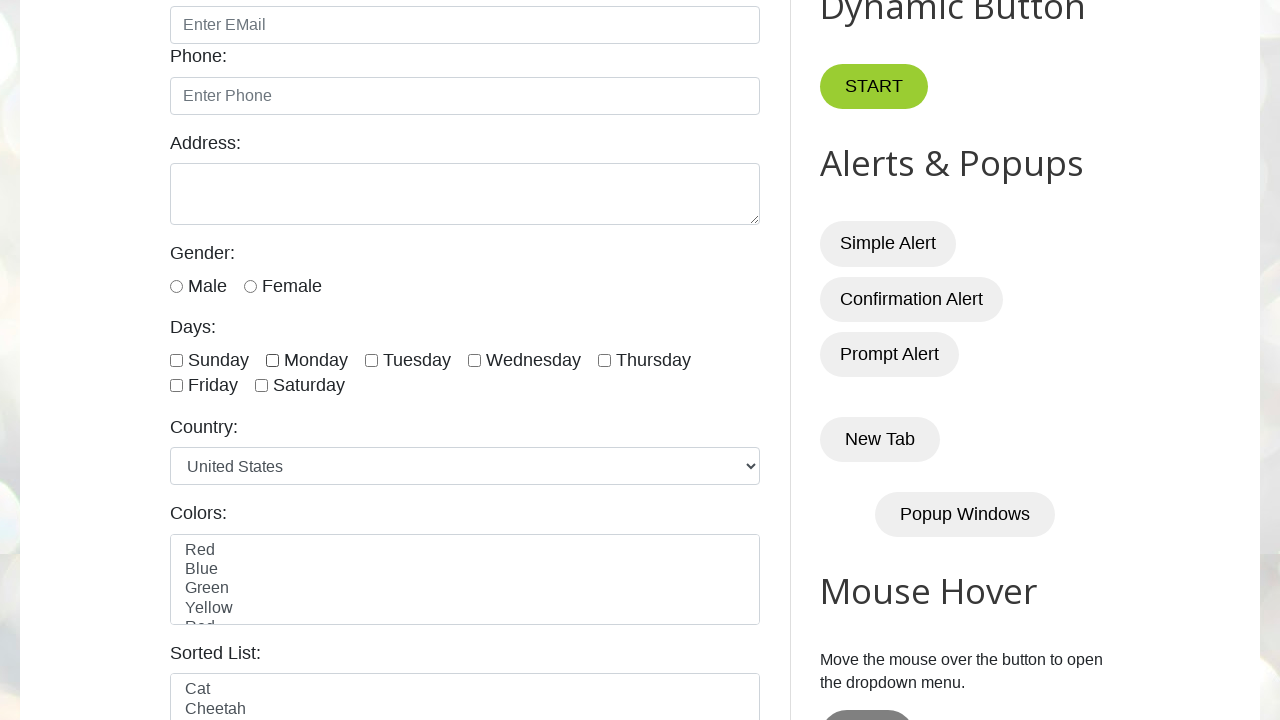